Tests the RandomUser.me interface by clicking through different value options to display user details

Starting URL: https://randomuser.me/

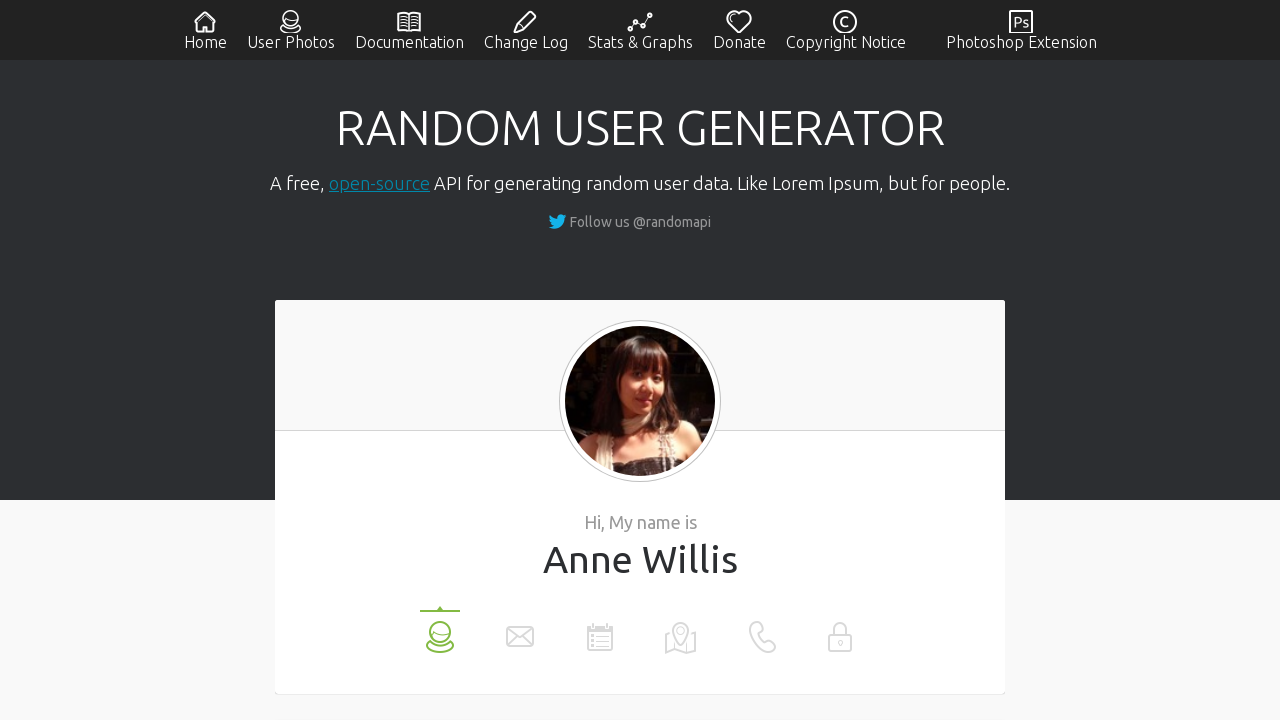

Clicked on the first value in the list (name) at (440, 630) on xpath=//ul[@id='values_list']/li[1]
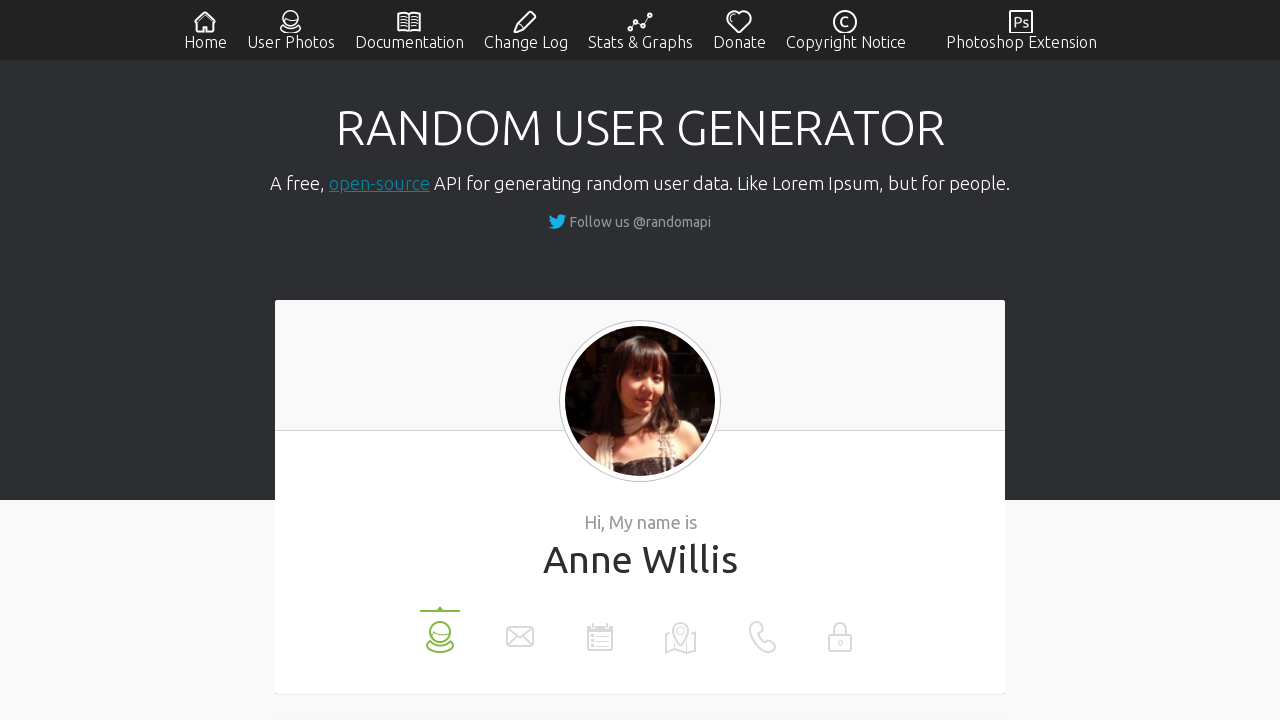

Name details loaded and visible
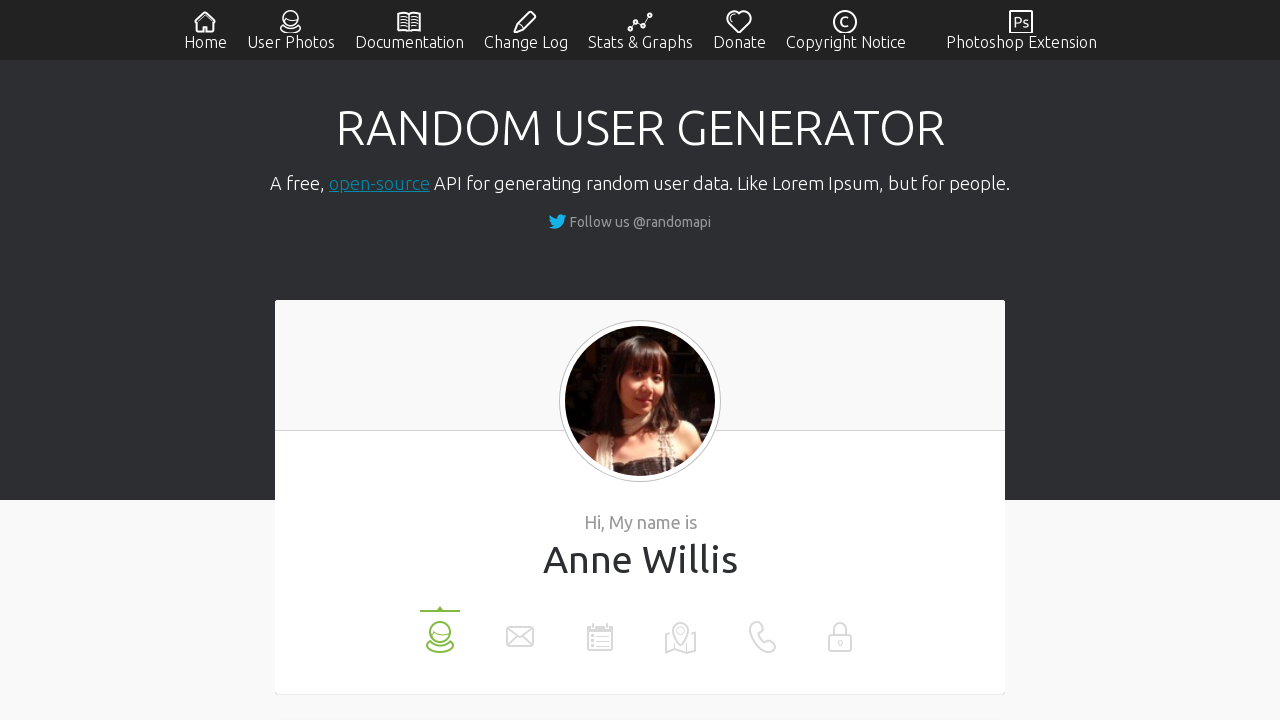

Clicked on the second value in the list (email) at (520, 630) on xpath=//ul[@id='values_list']/li[2]
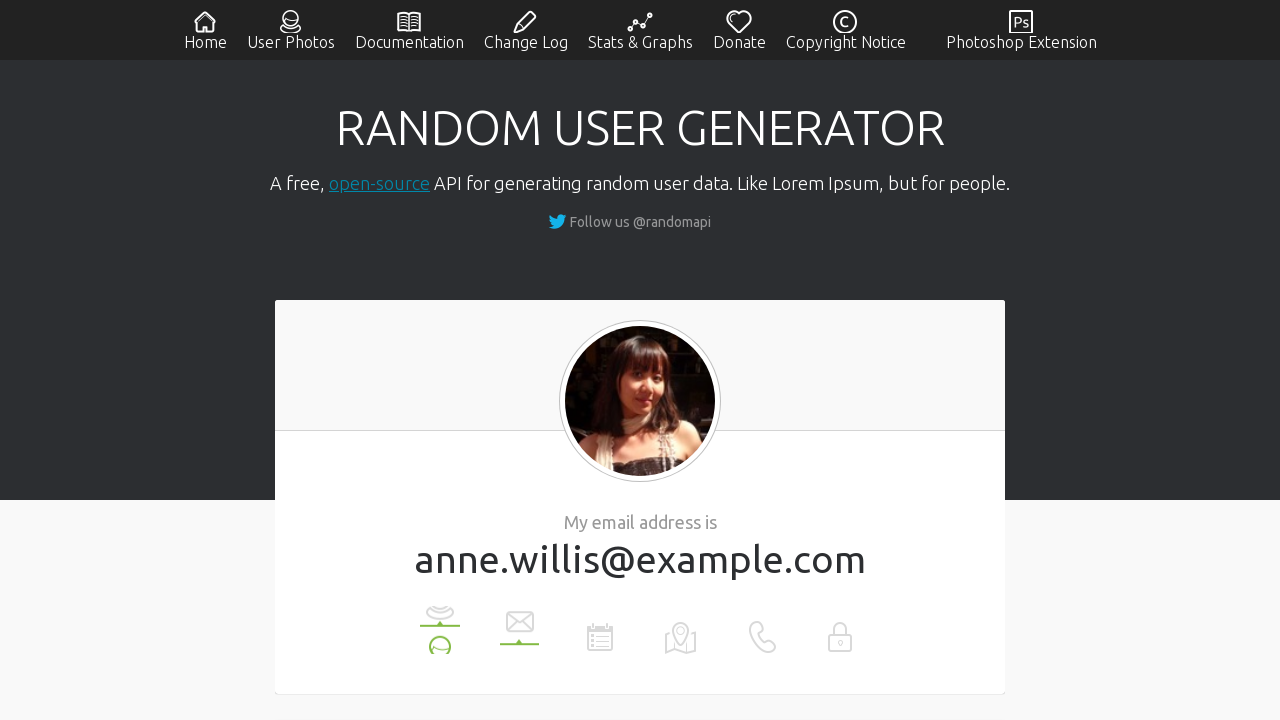

Email details loaded and visible
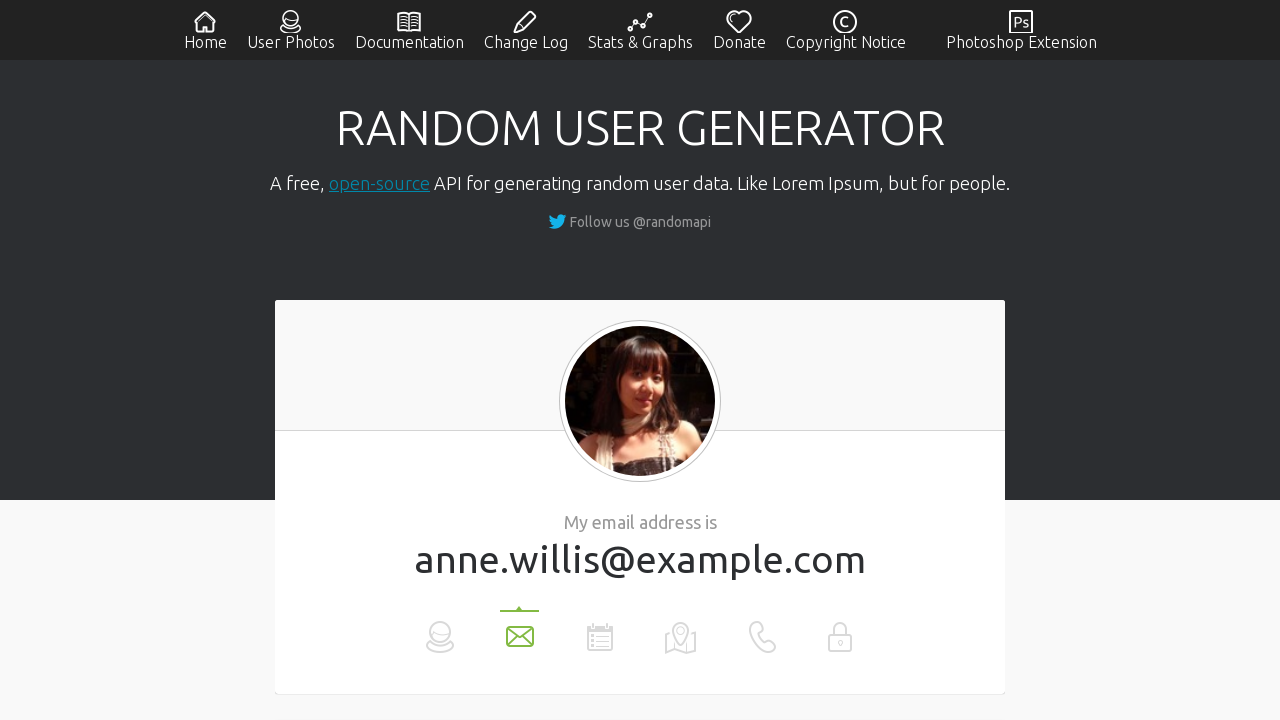

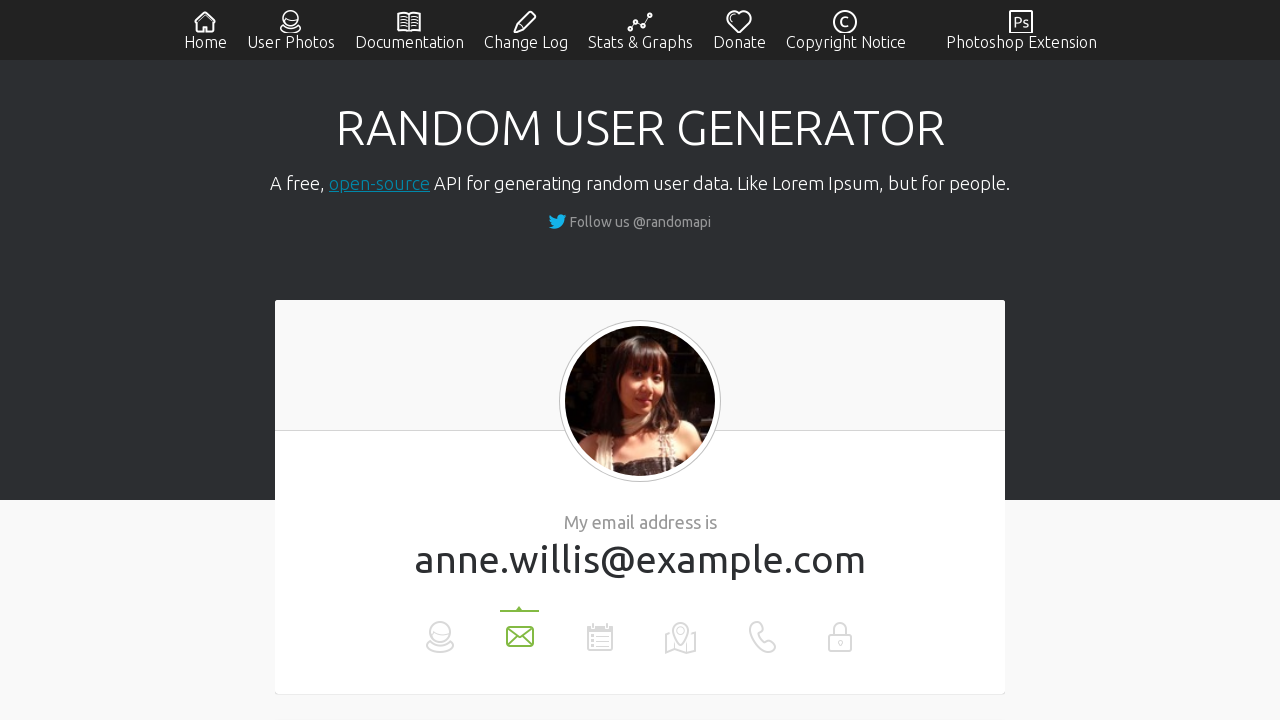